Tests browser navigation history by navigating to a second page, then using back and forward browser controls to move through the history

Starting URL: https://www.geeksforgeeks.org/

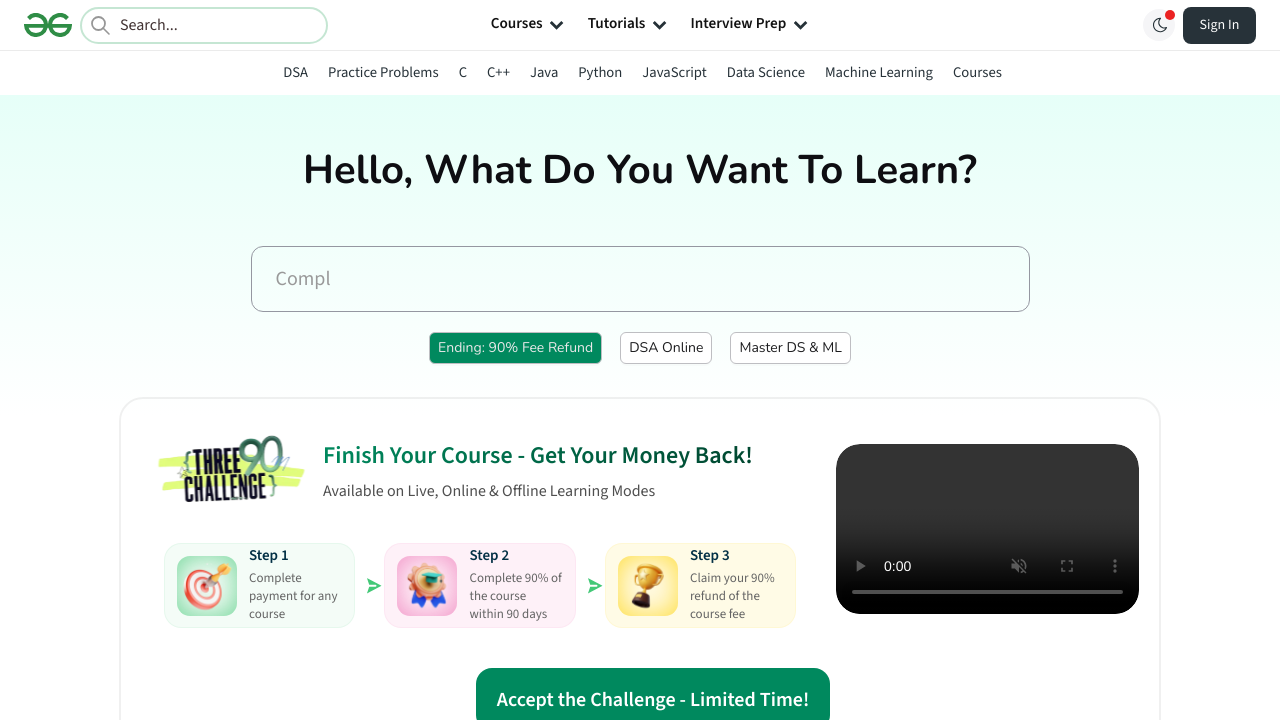

Navigated to C programming language page
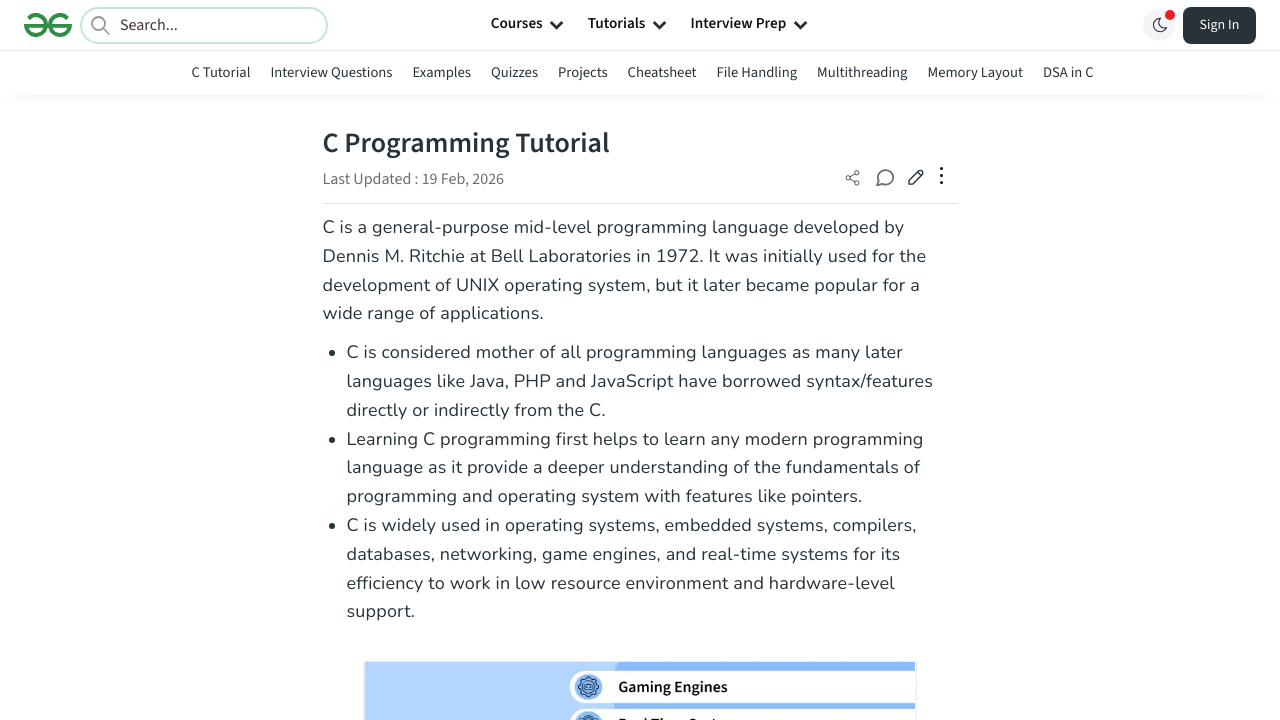

Navigated back in browser history
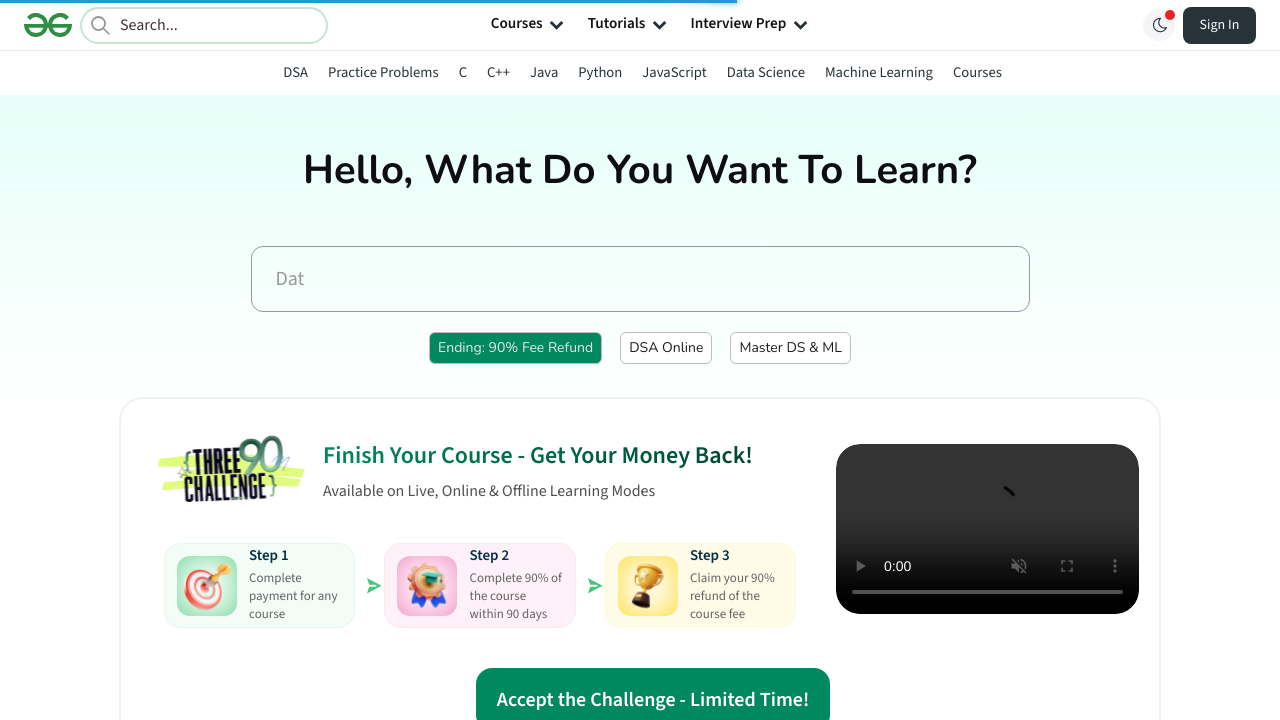

Navigated forward in browser history
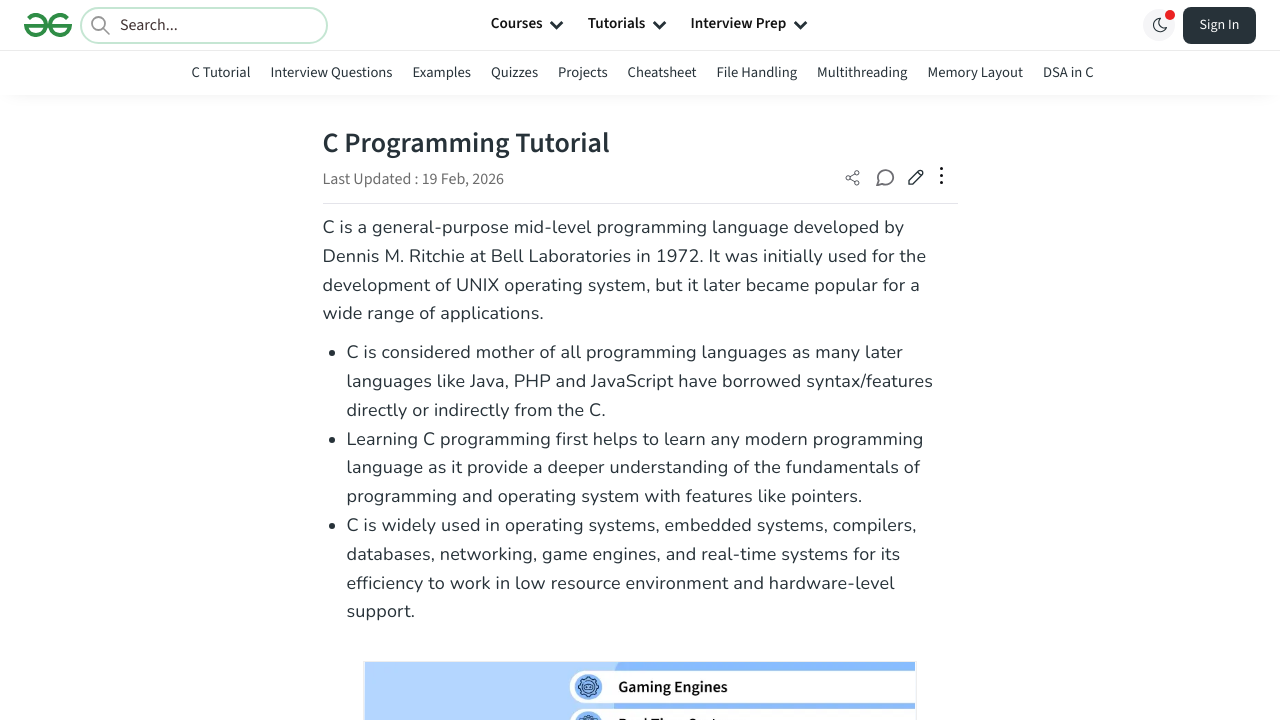

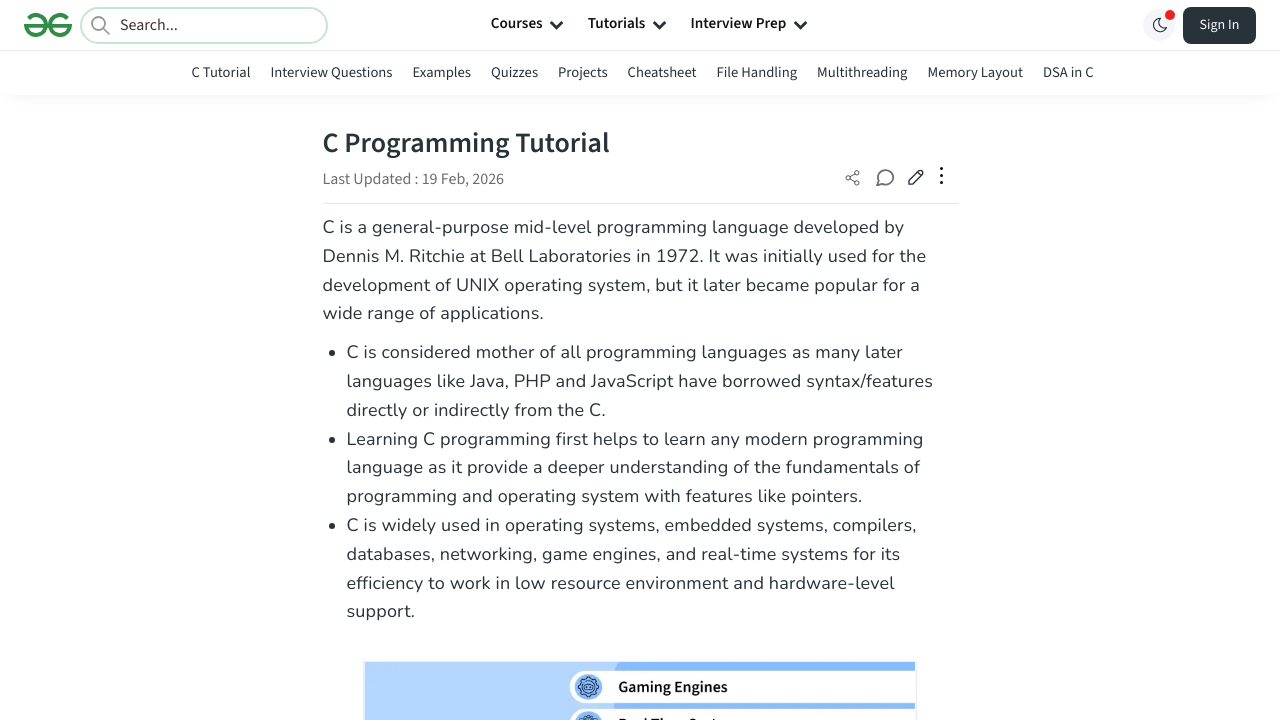